Tests drag and drop functionality by dragging an element to a target drop zone

Starting URL: https://jqueryui.com/resources/demos/droppable/default.html

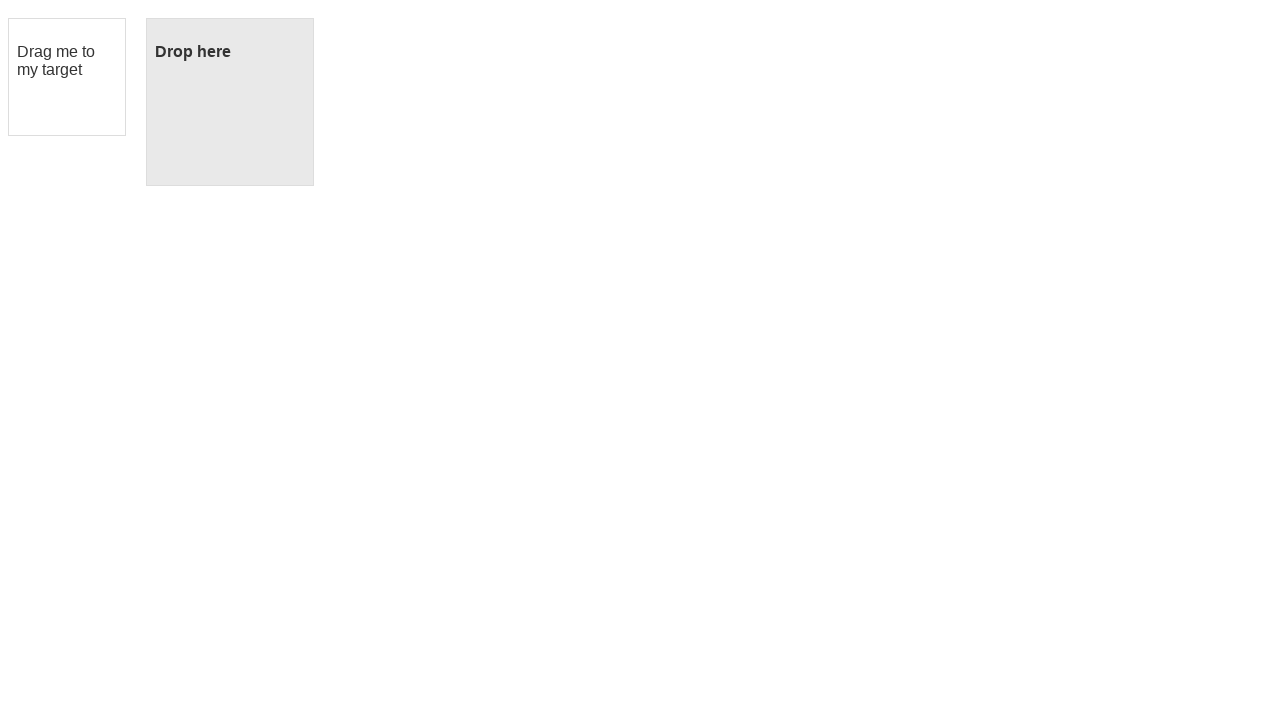

Navigated to jQuery UI droppable demo page
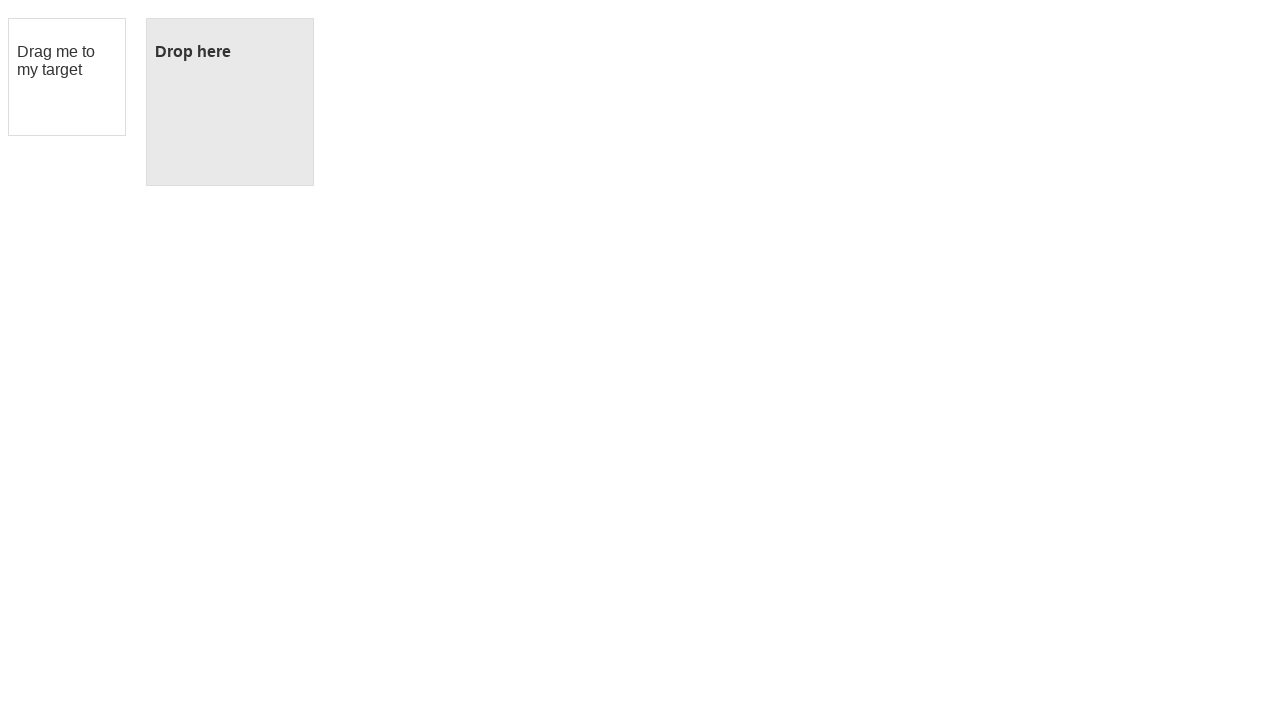

Located the draggable element
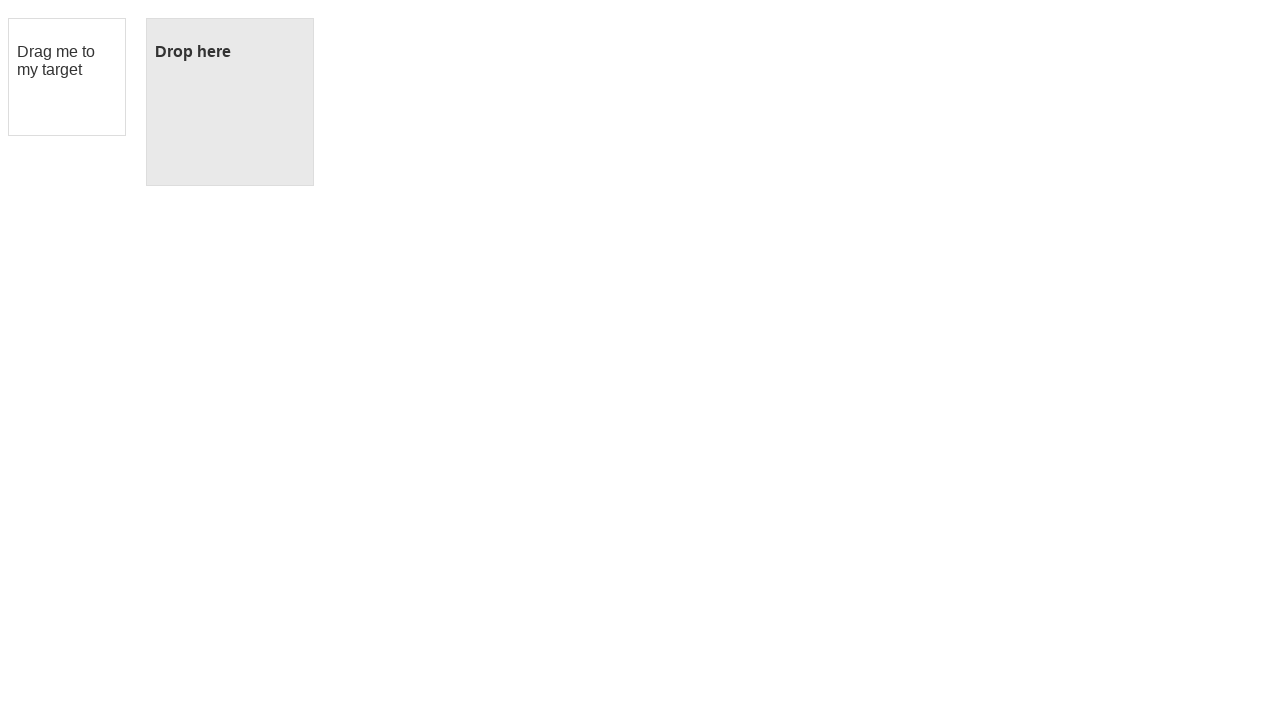

Located the droppable target zone
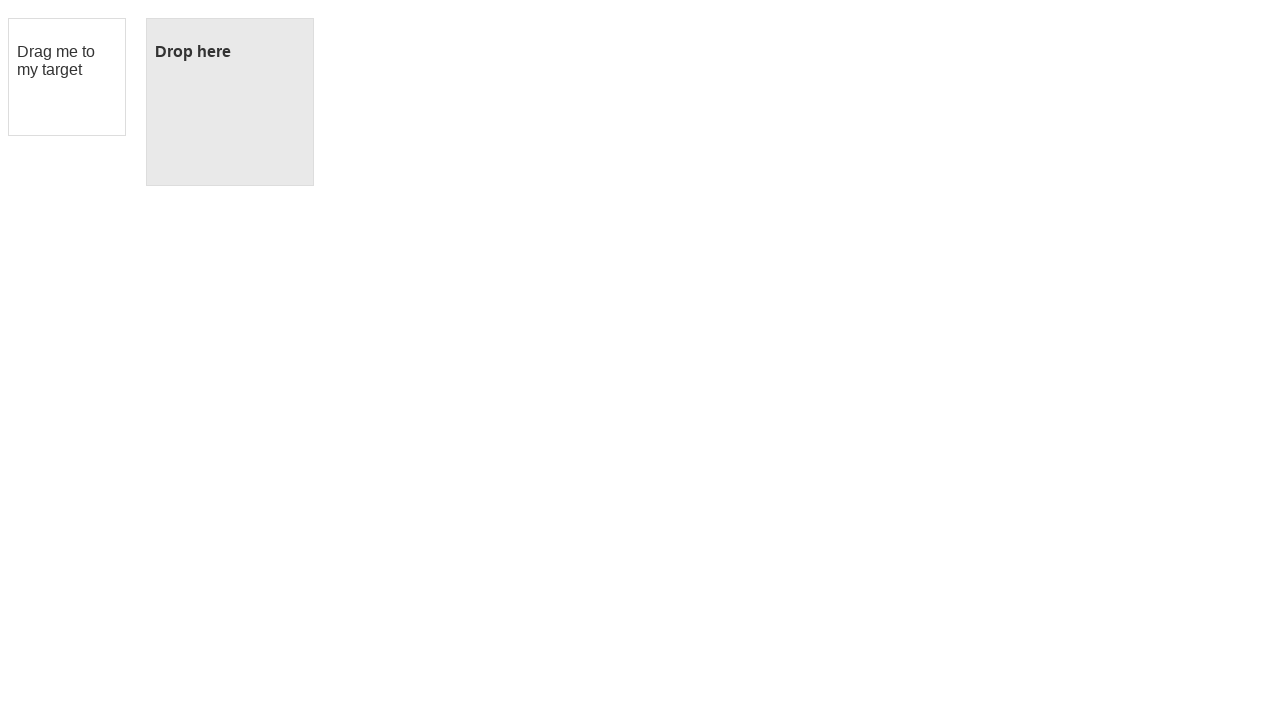

Dragged the element to the drop zone successfully at (230, 102)
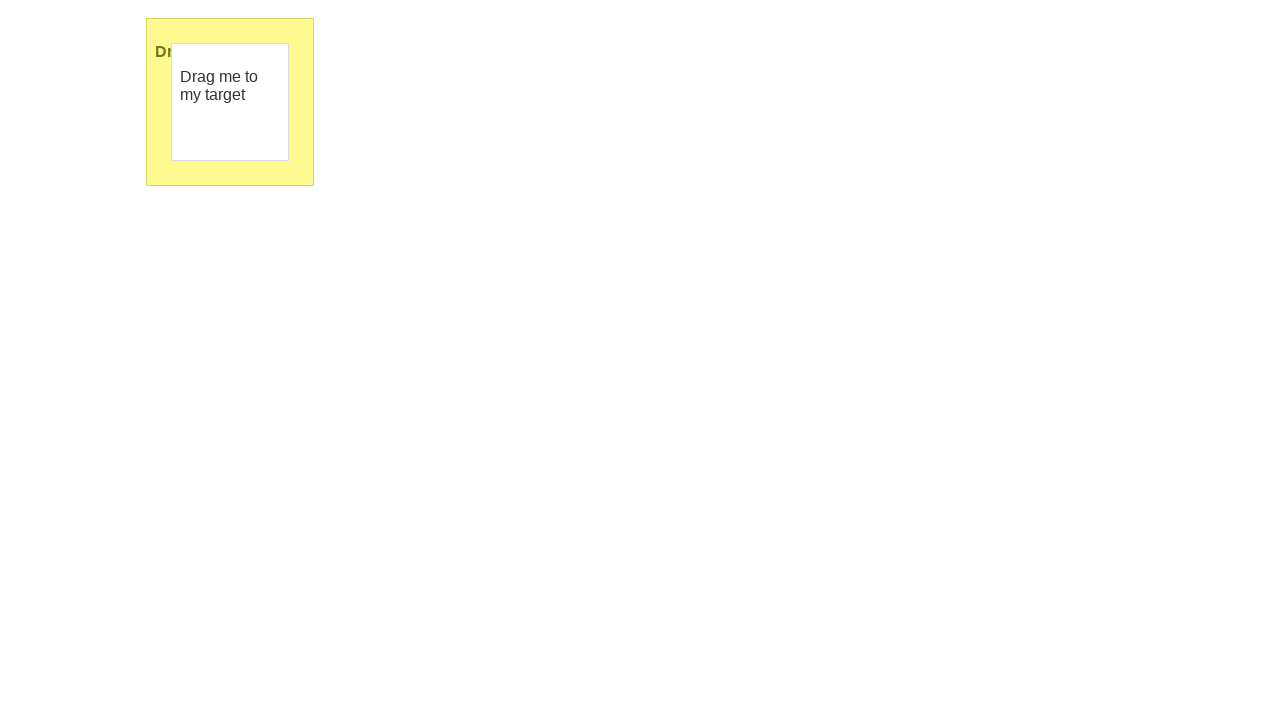

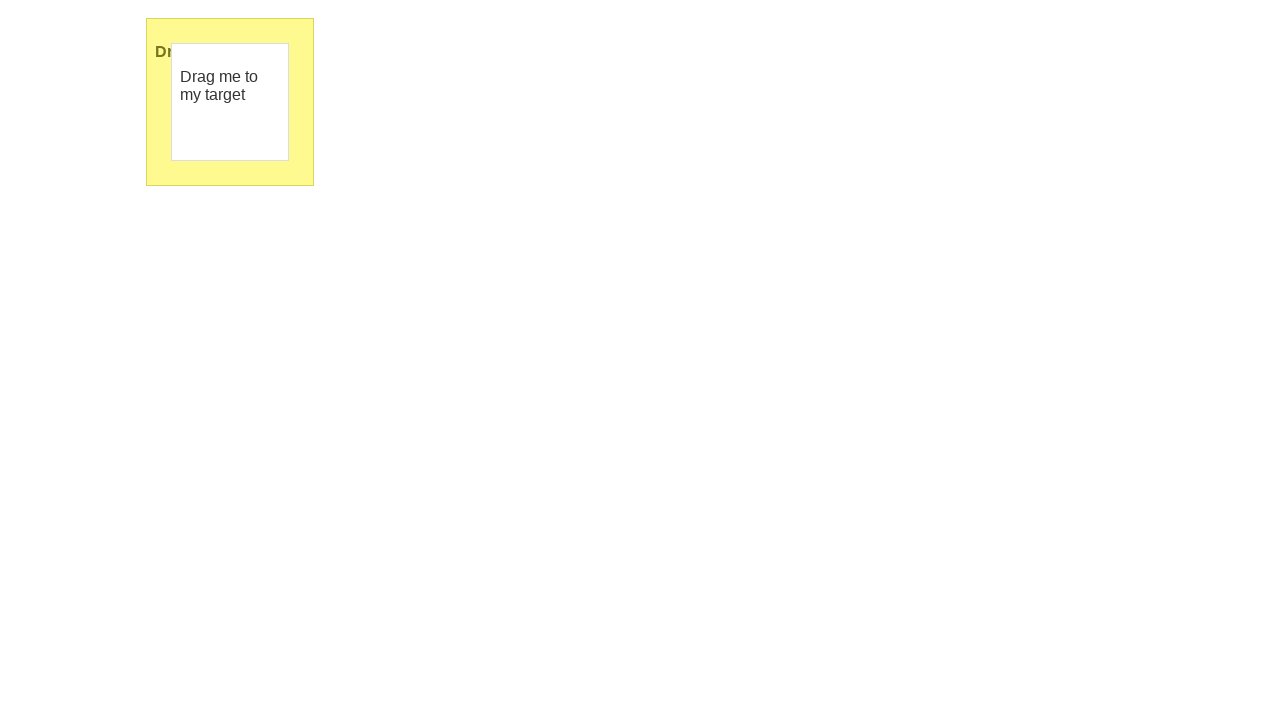